Tests form submission on DemoQA by filling in personal information fields and verifying successful submission message

Starting URL: https://demoqa.com/automation-practice-form

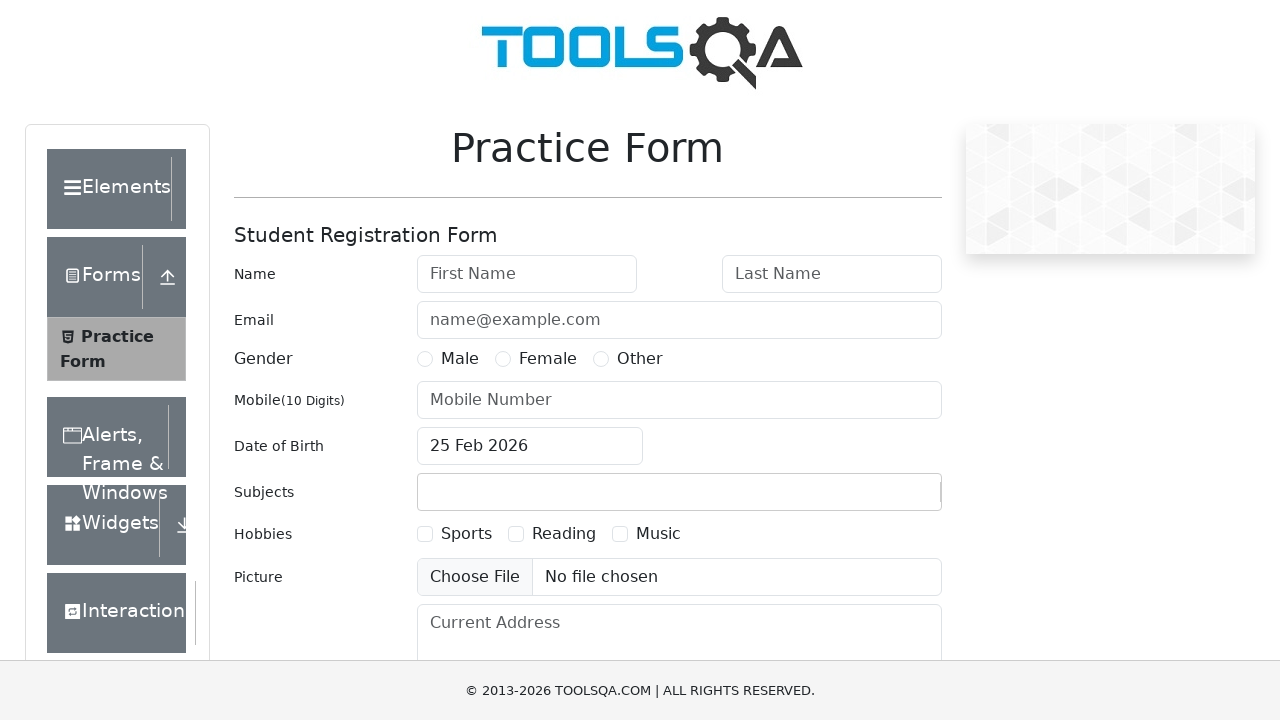

Filled first name field with 'John' on #firstName
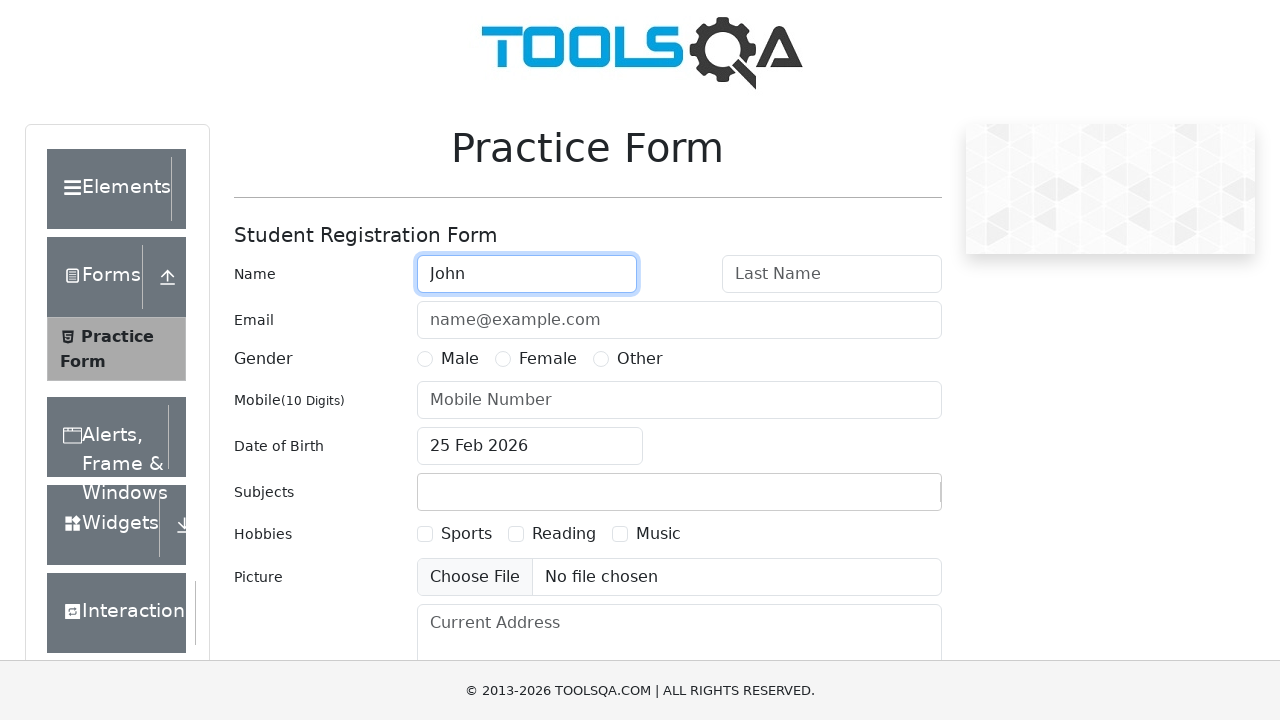

Filled last name field with 'Doe' on #lastName
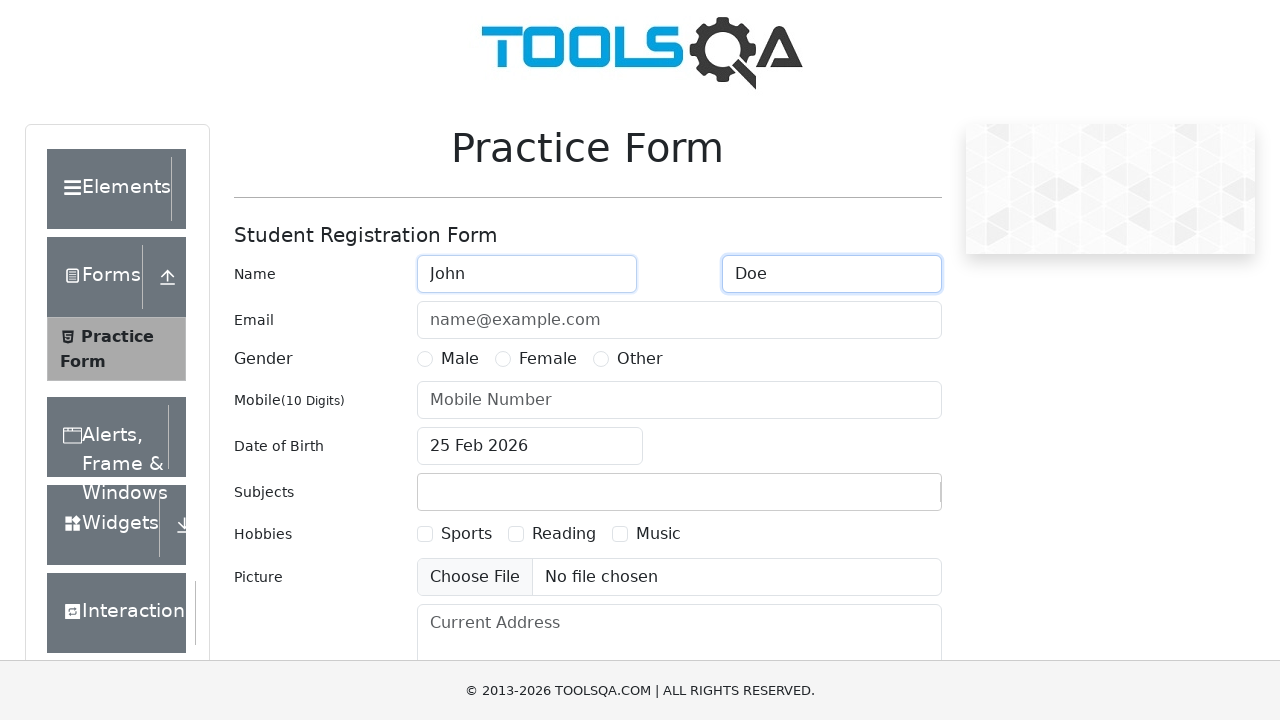

Filled email field with 'johndoe@example.com' on #userEmail
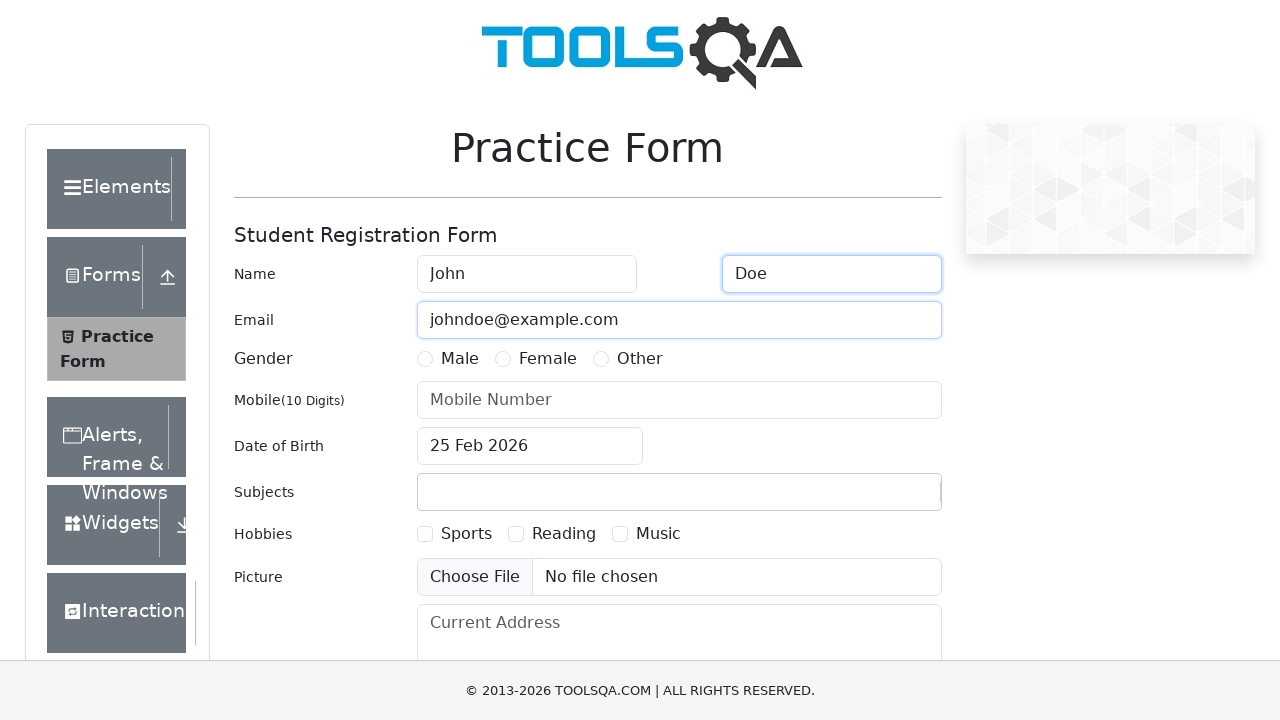

Selected gender radio button at (460, 359) on label[for='gender-radio-1']
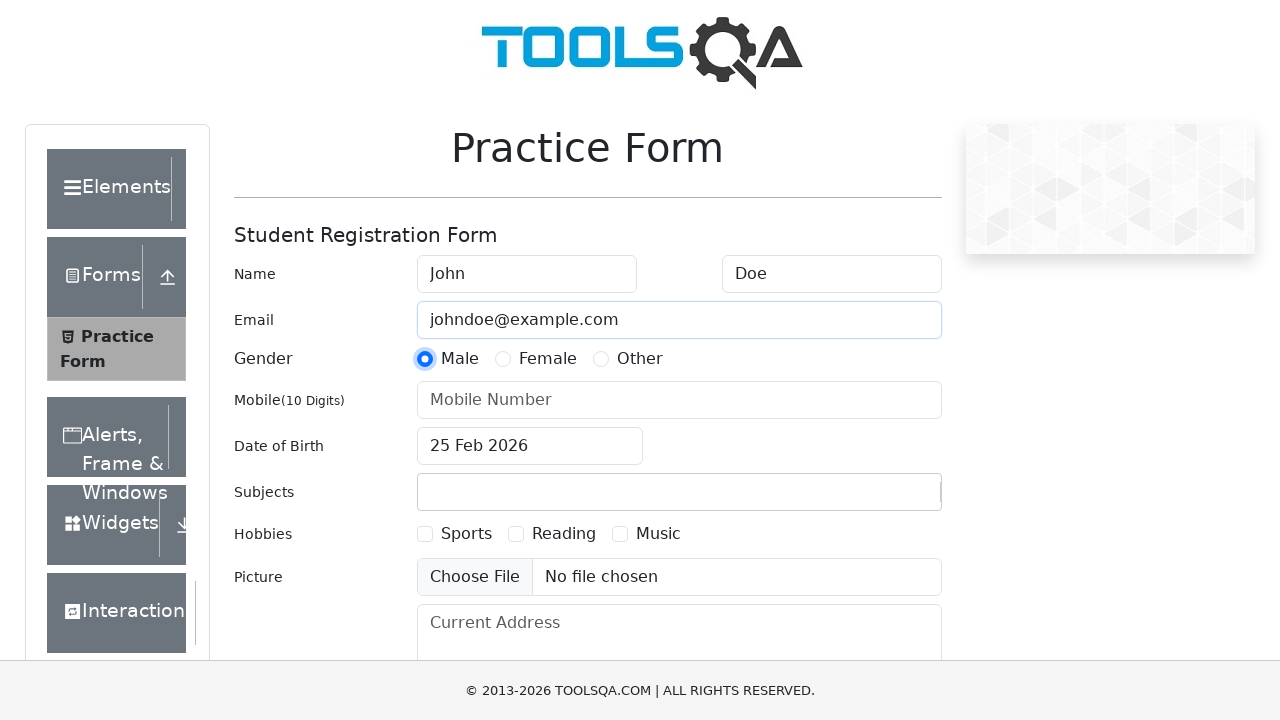

Filled mobile number field with '1234567890' on #userNumber
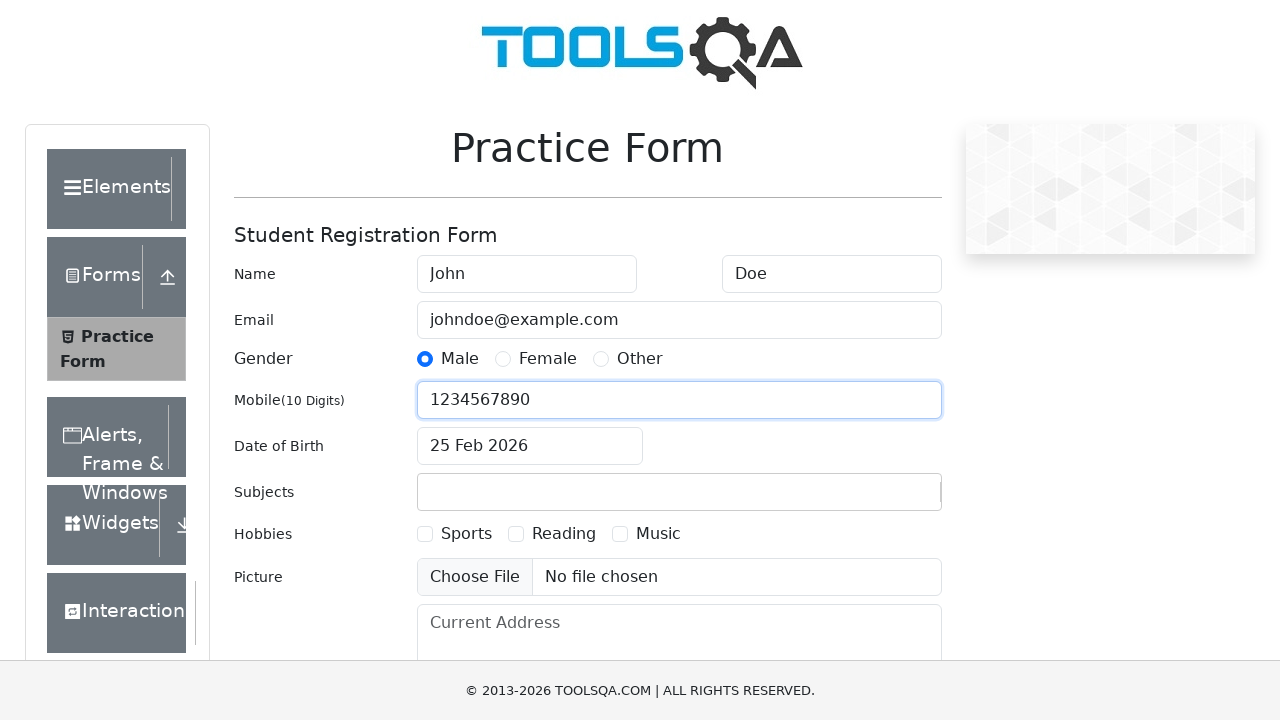

Clicked submit button to submit the form at (885, 499) on #submit
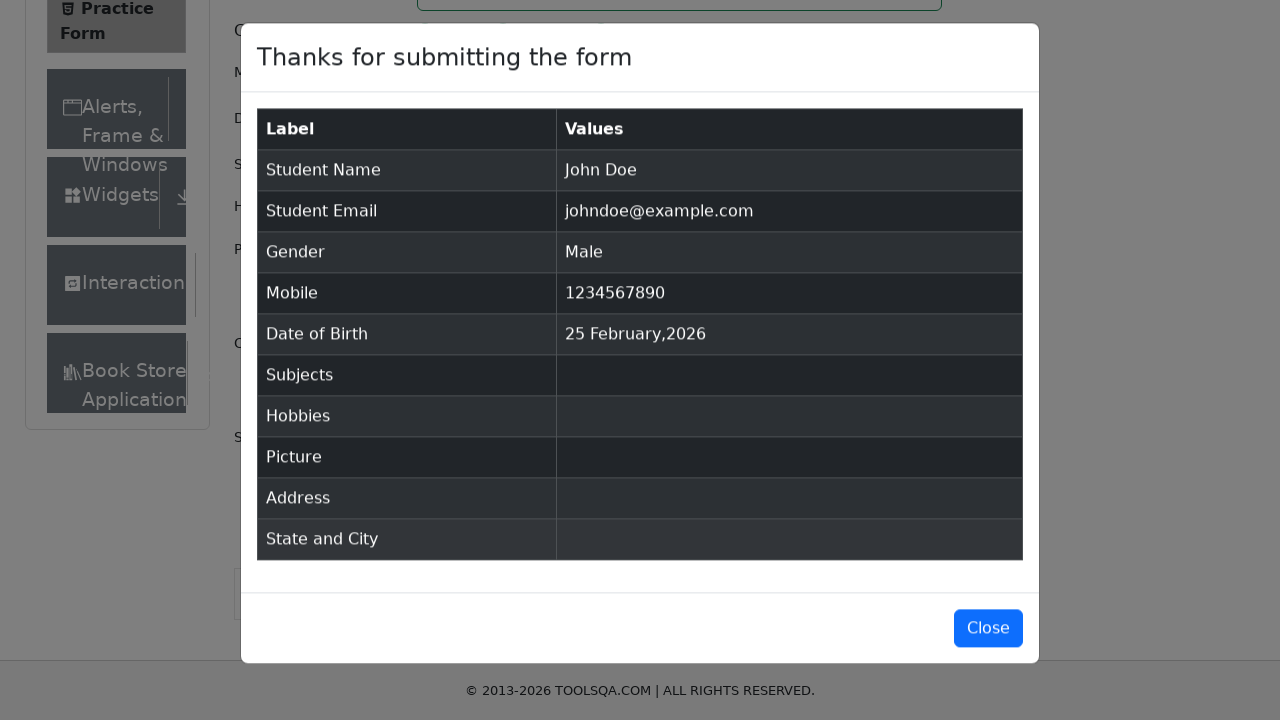

Success modal appeared
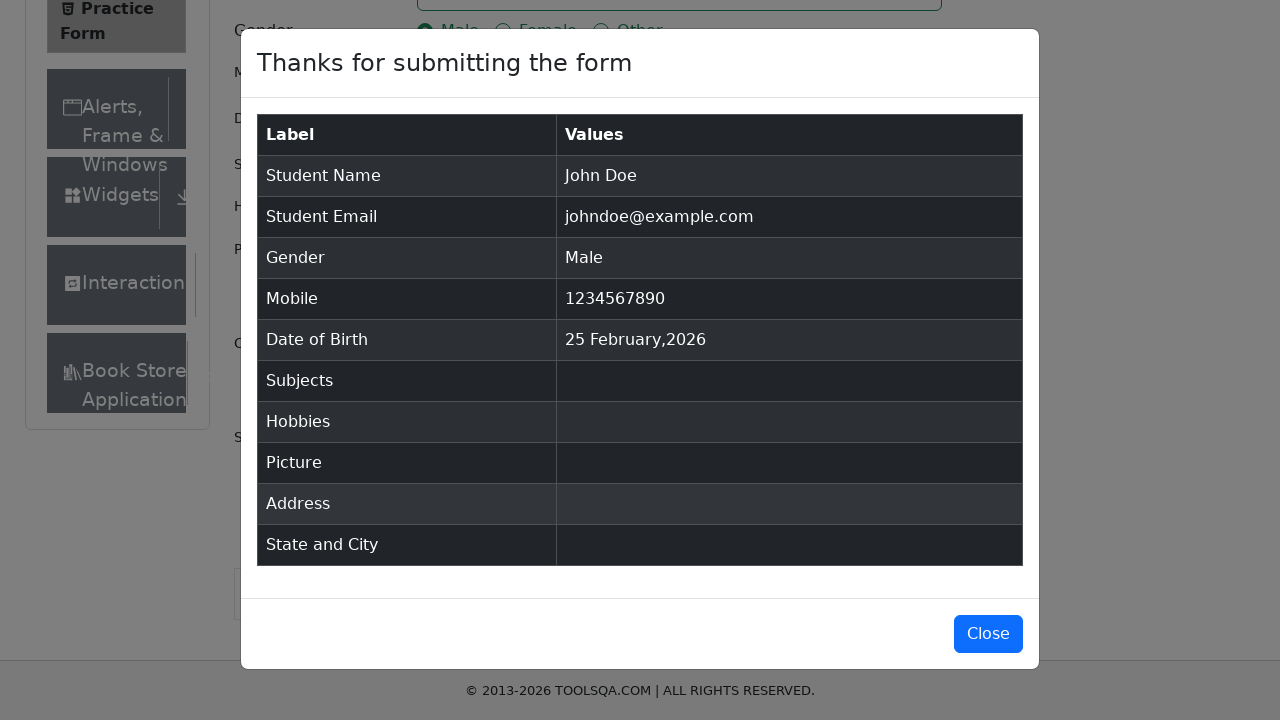

Verified success message 'Thanks for submitting the form' is displayed
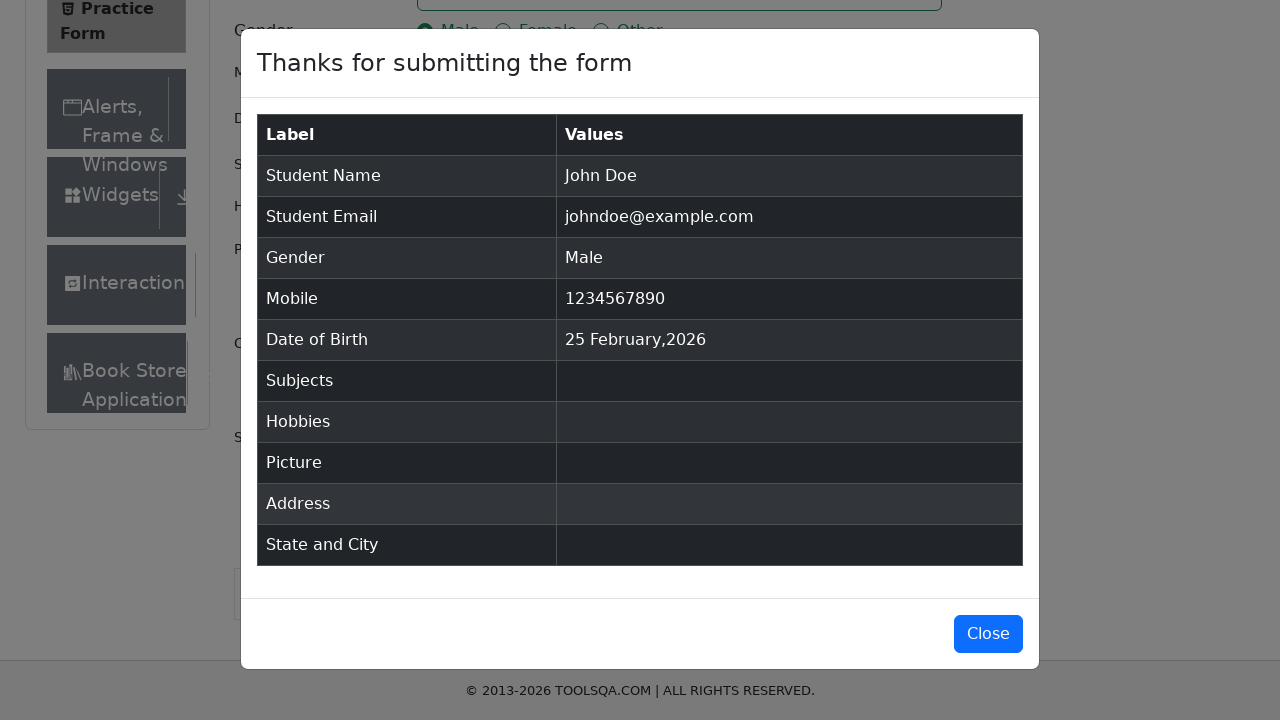

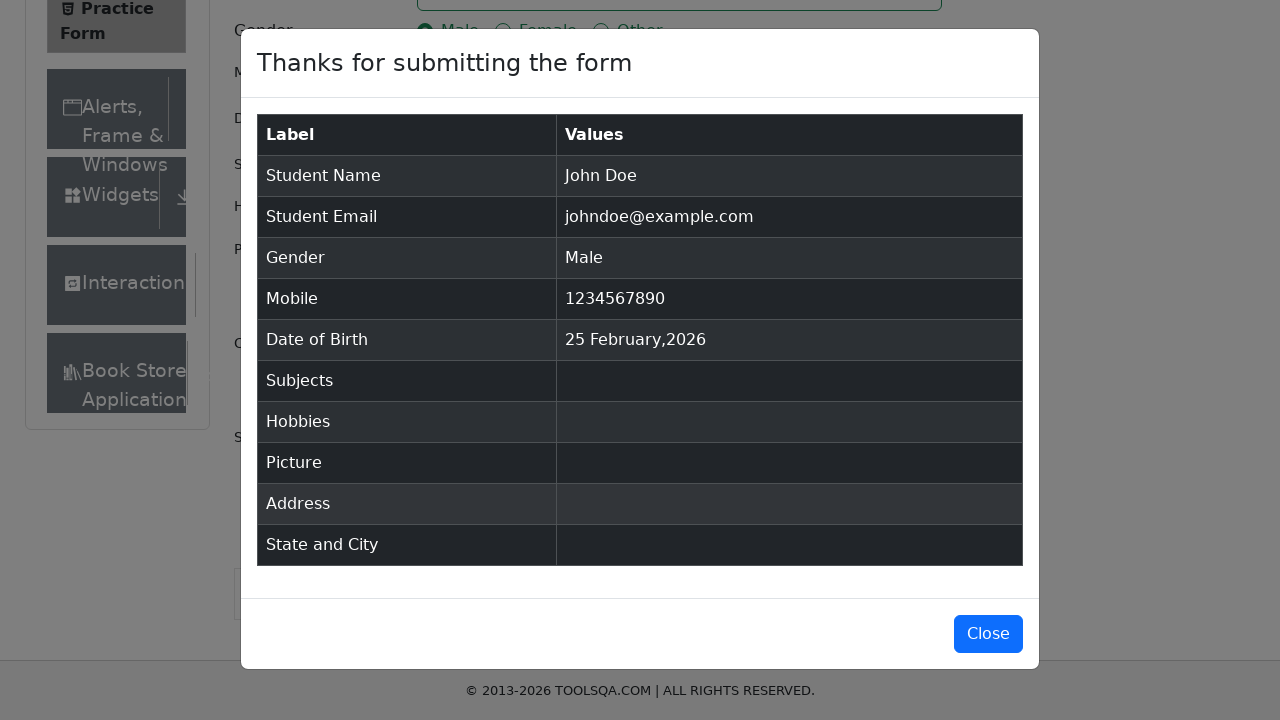